Tests that a todo item is removed if edited to an empty string

Starting URL: https://demo.playwright.dev/todomvc

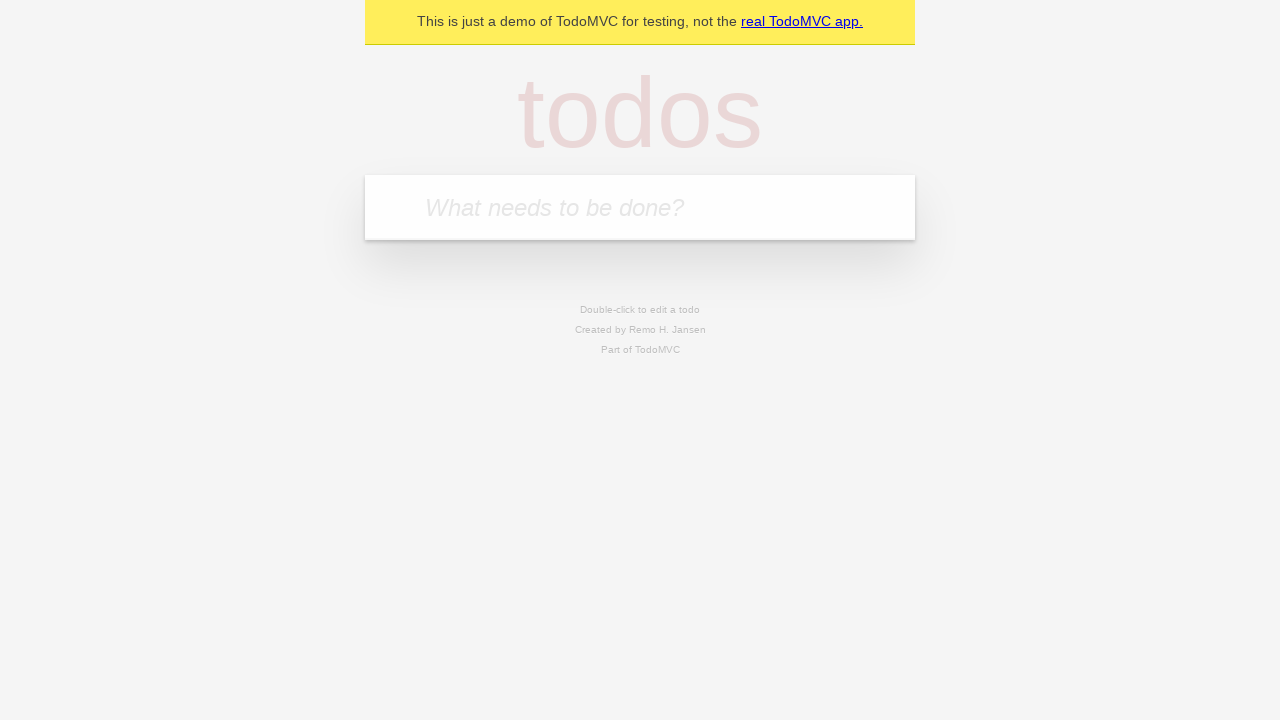

Filled new todo field with 'buy some cheese' on internal:attr=[placeholder="What needs to be done?"i]
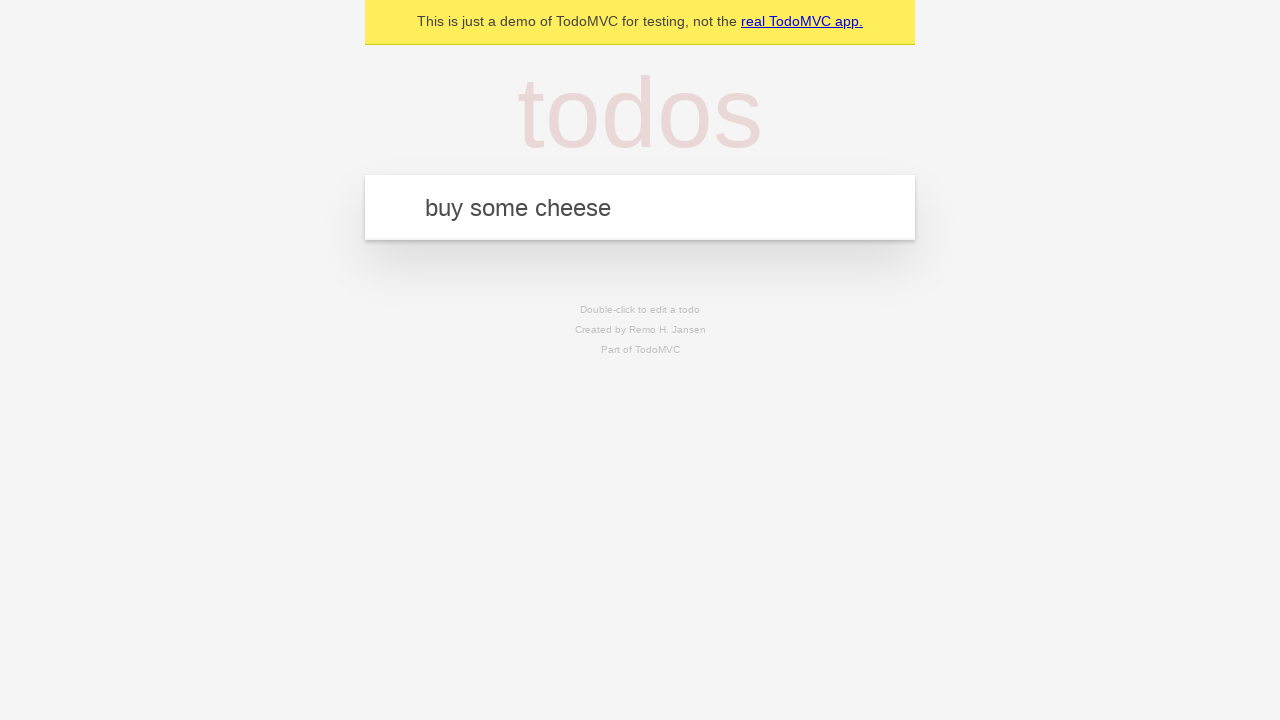

Pressed Enter to create todo 'buy some cheese' on internal:attr=[placeholder="What needs to be done?"i]
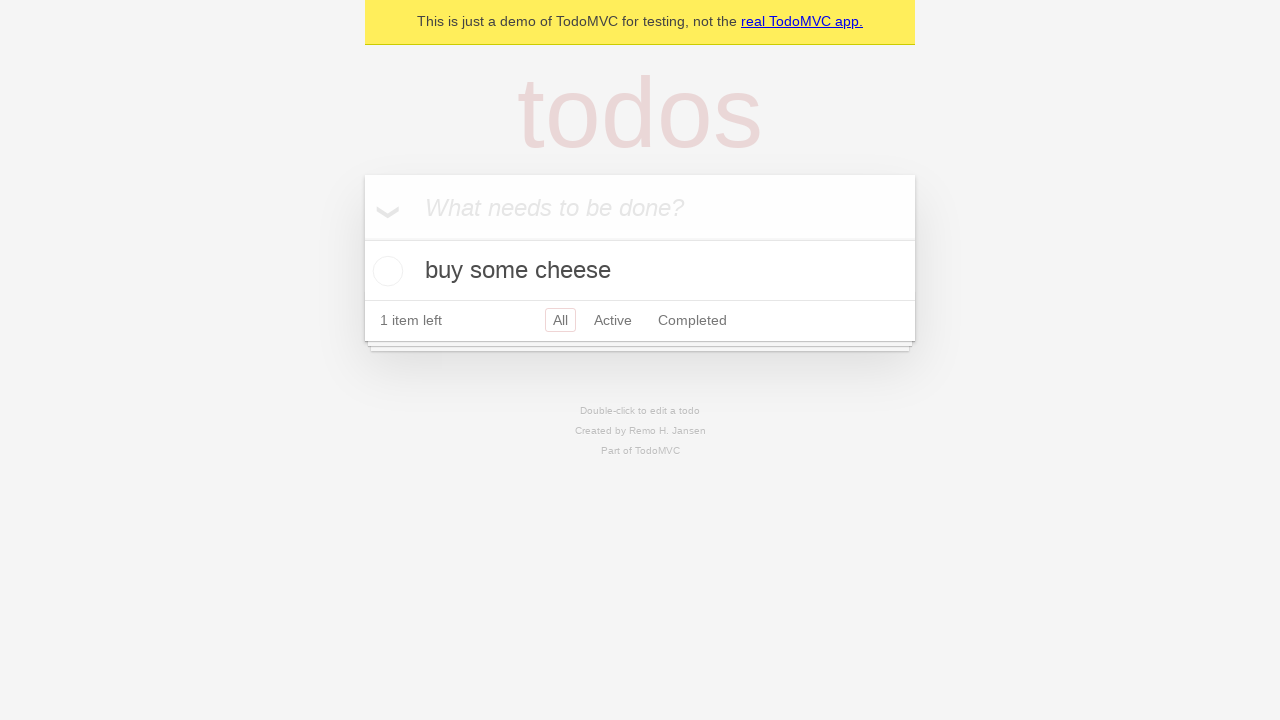

Filled new todo field with 'feed the cat' on internal:attr=[placeholder="What needs to be done?"i]
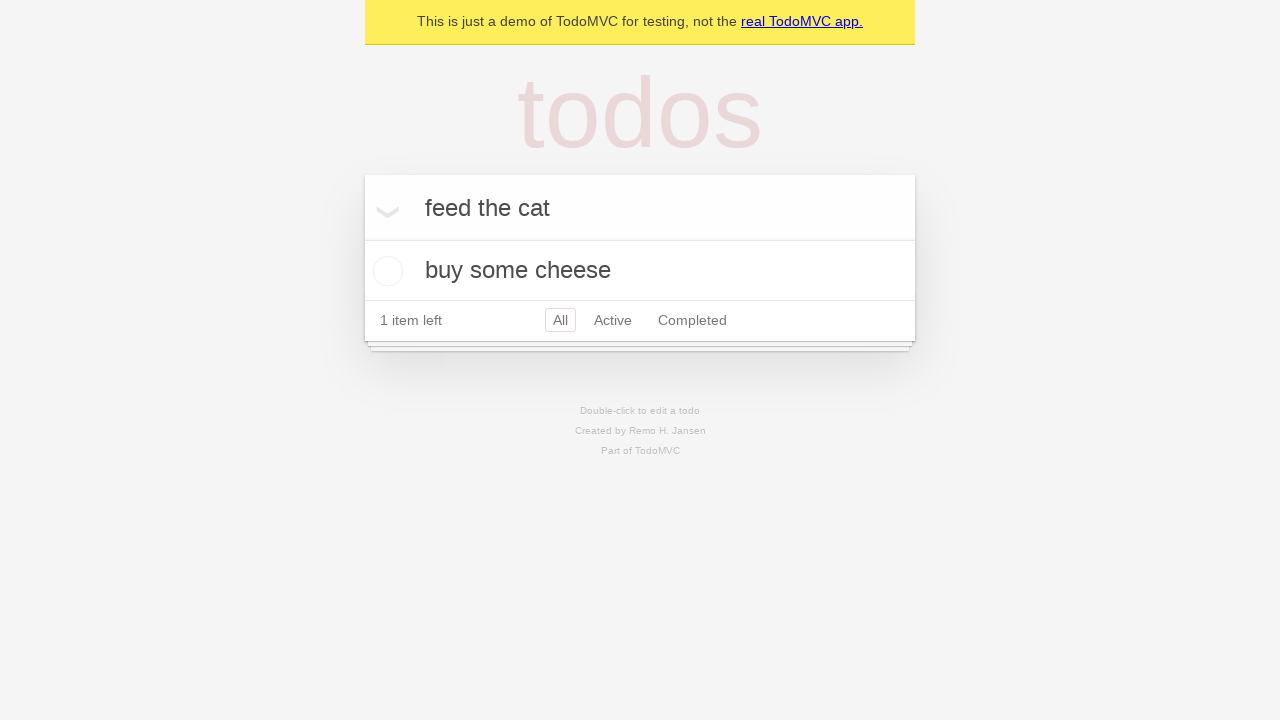

Pressed Enter to create todo 'feed the cat' on internal:attr=[placeholder="What needs to be done?"i]
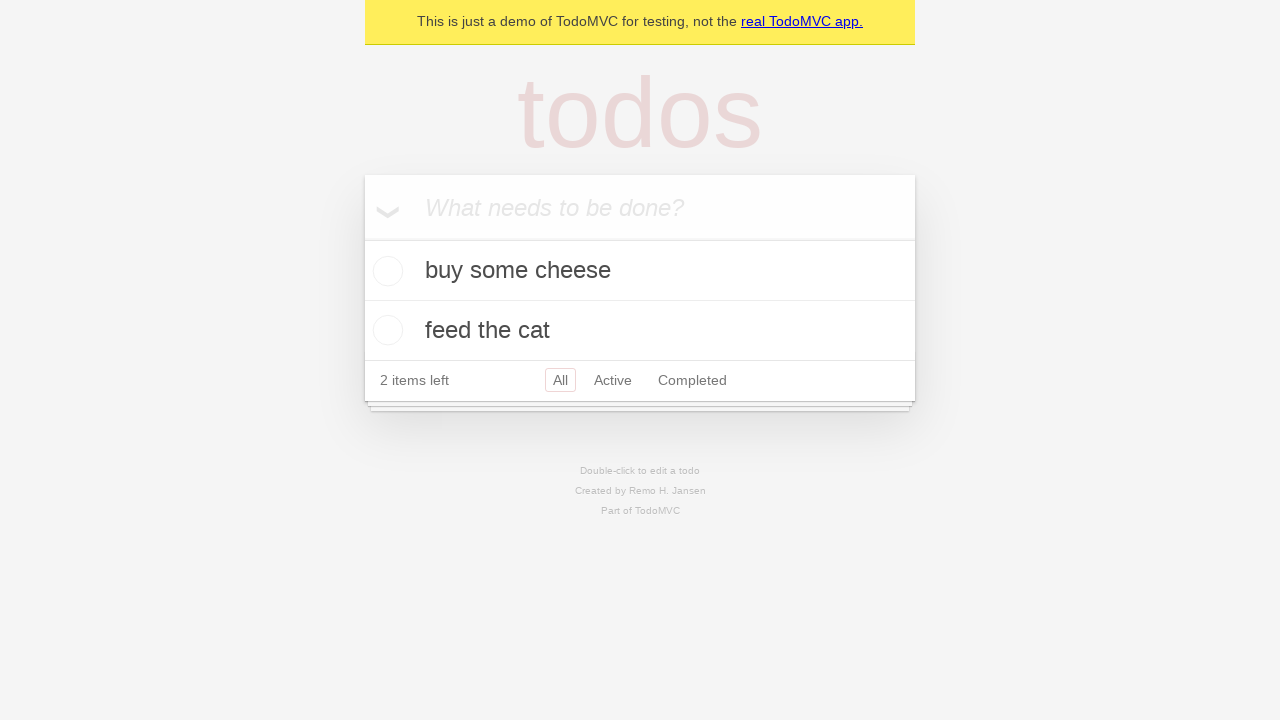

Filled new todo field with 'book a doctors appointment' on internal:attr=[placeholder="What needs to be done?"i]
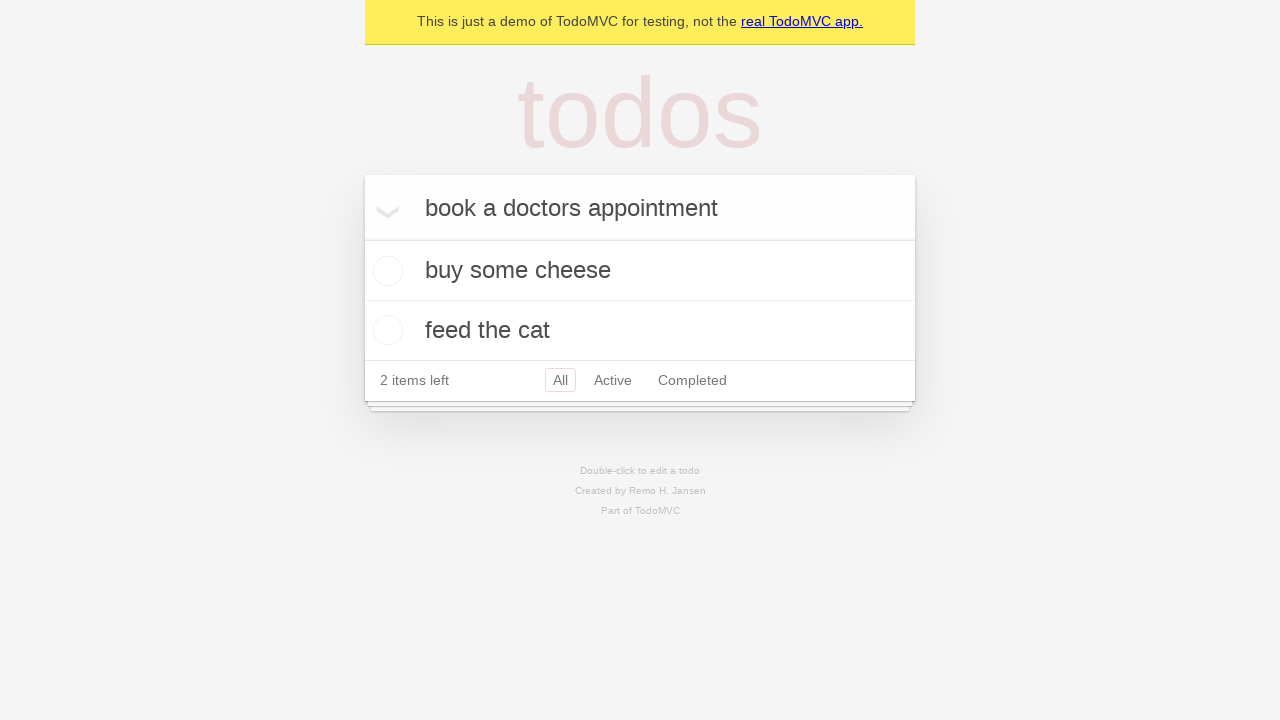

Pressed Enter to create todo 'book a doctors appointment' on internal:attr=[placeholder="What needs to be done?"i]
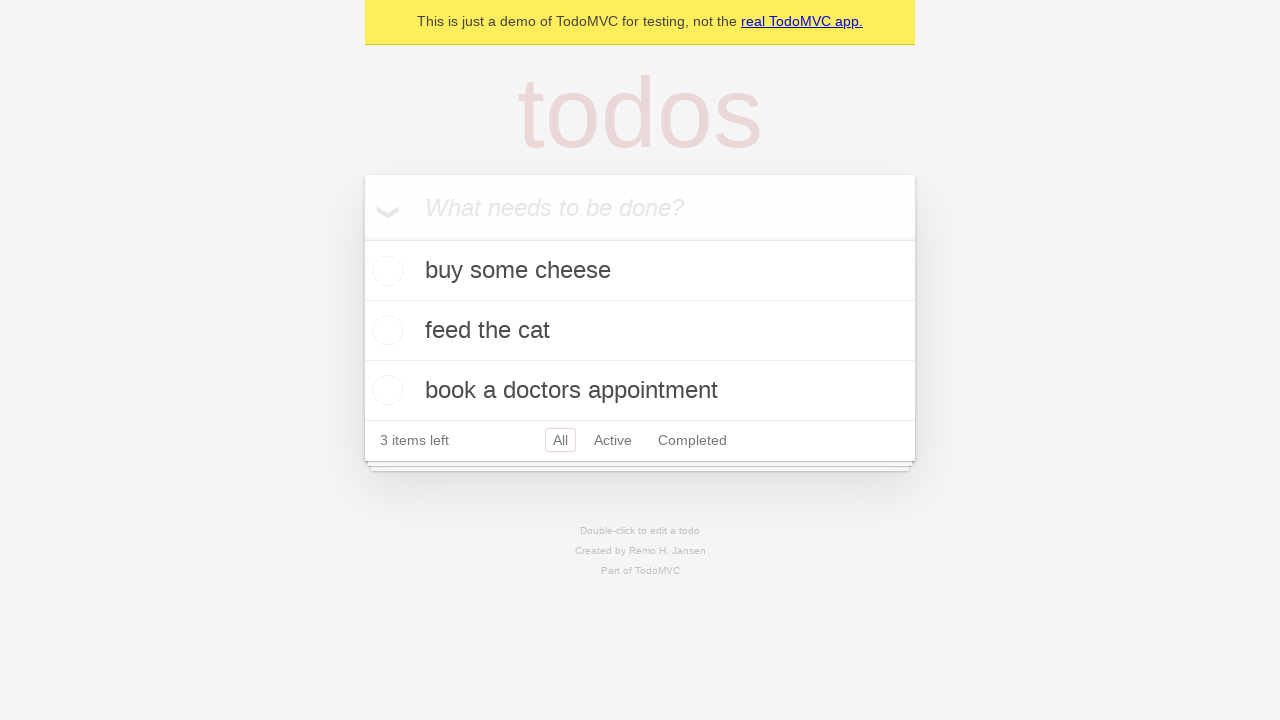

Waited for all 3 todos to be created
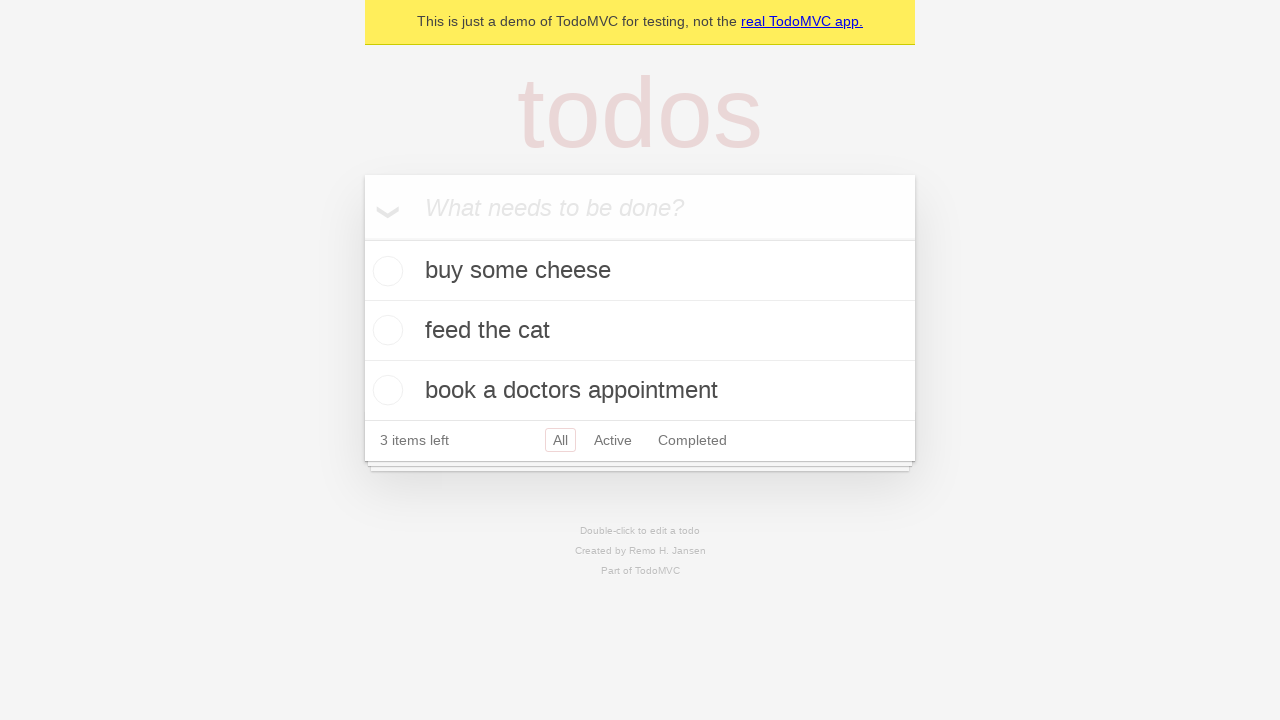

Located all todo items
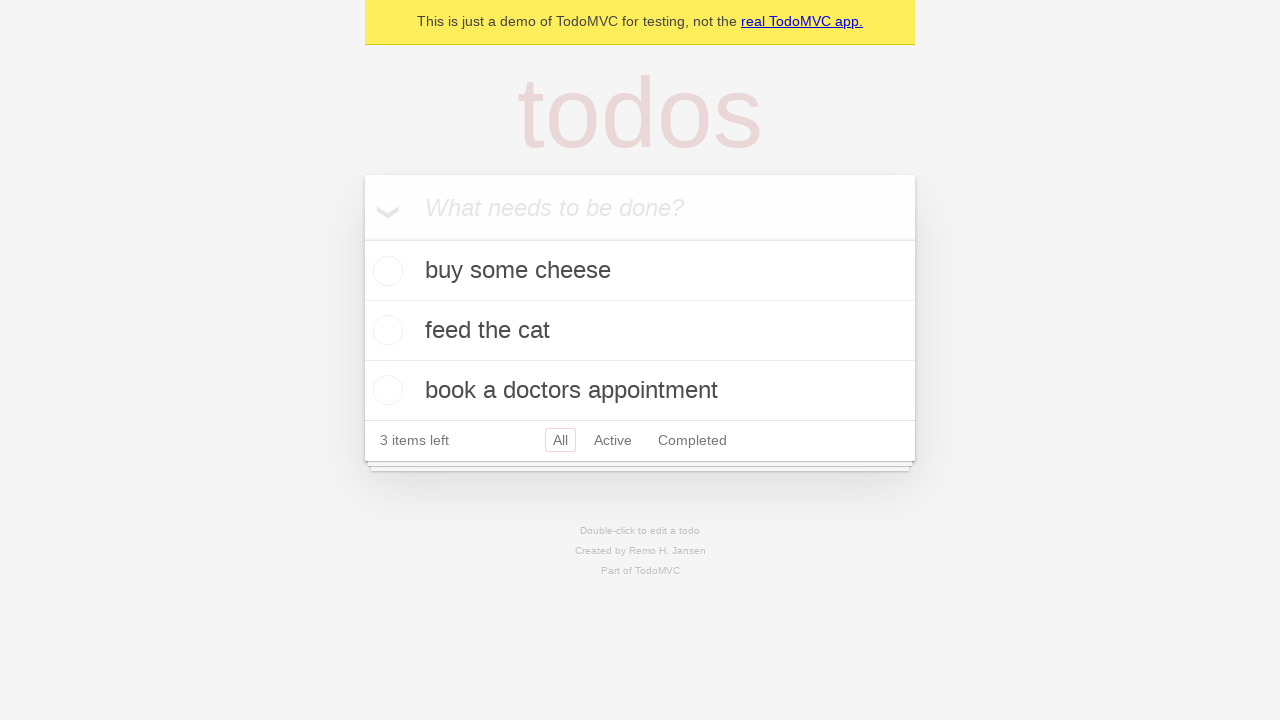

Double-clicked on the second todo item to enter edit mode at (640, 331) on internal:testid=[data-testid="todo-item"s] >> nth=1
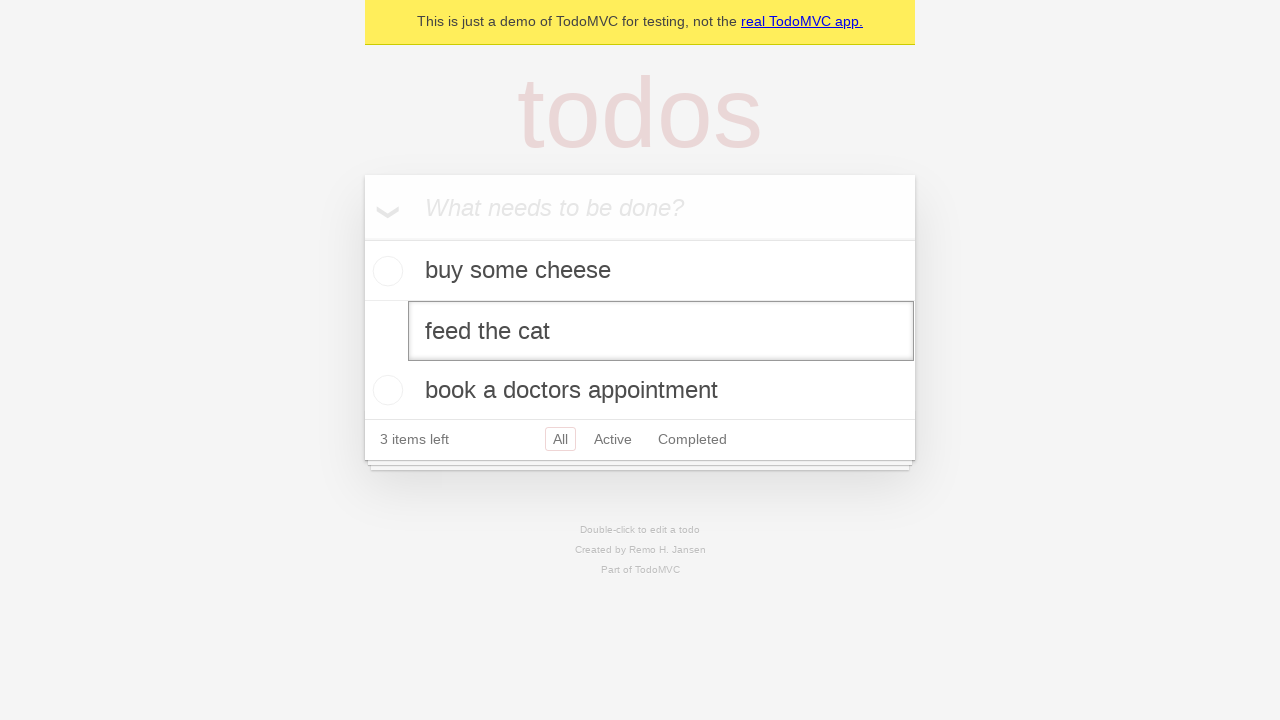

Located the edit textbox for the second todo item
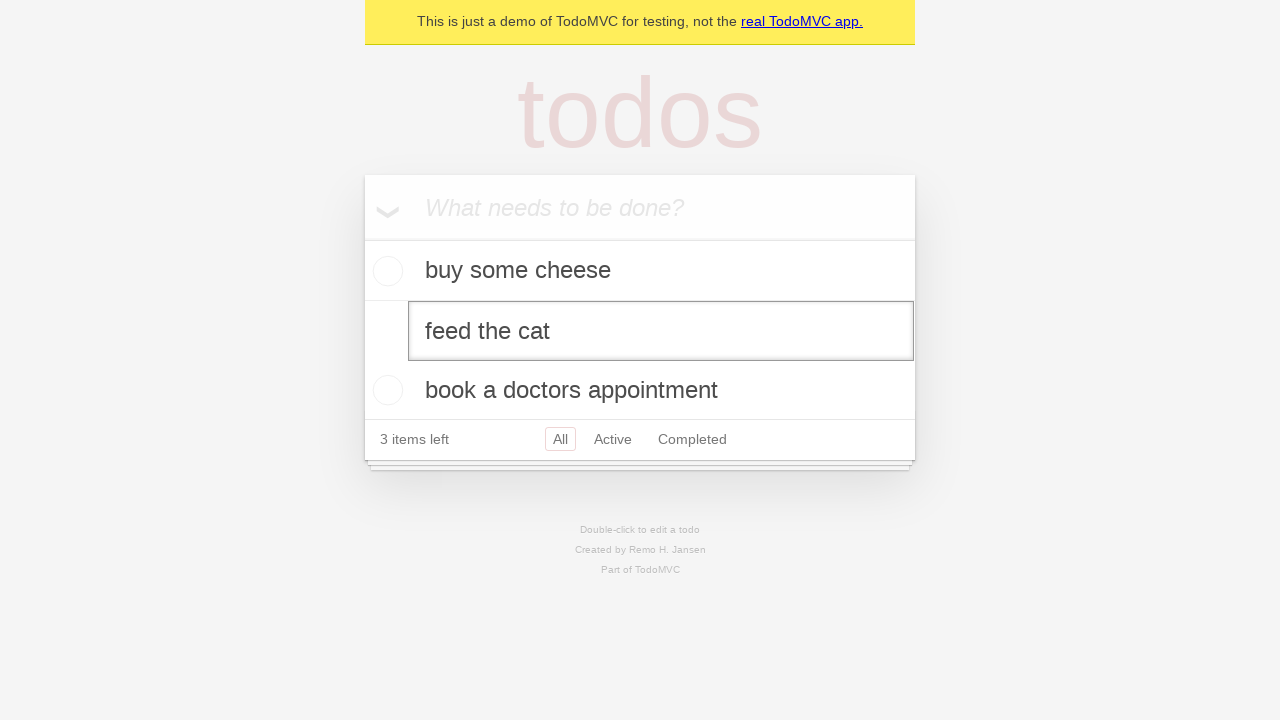

Cleared the todo text by filling with empty string on internal:testid=[data-testid="todo-item"s] >> nth=1 >> internal:role=textbox[nam
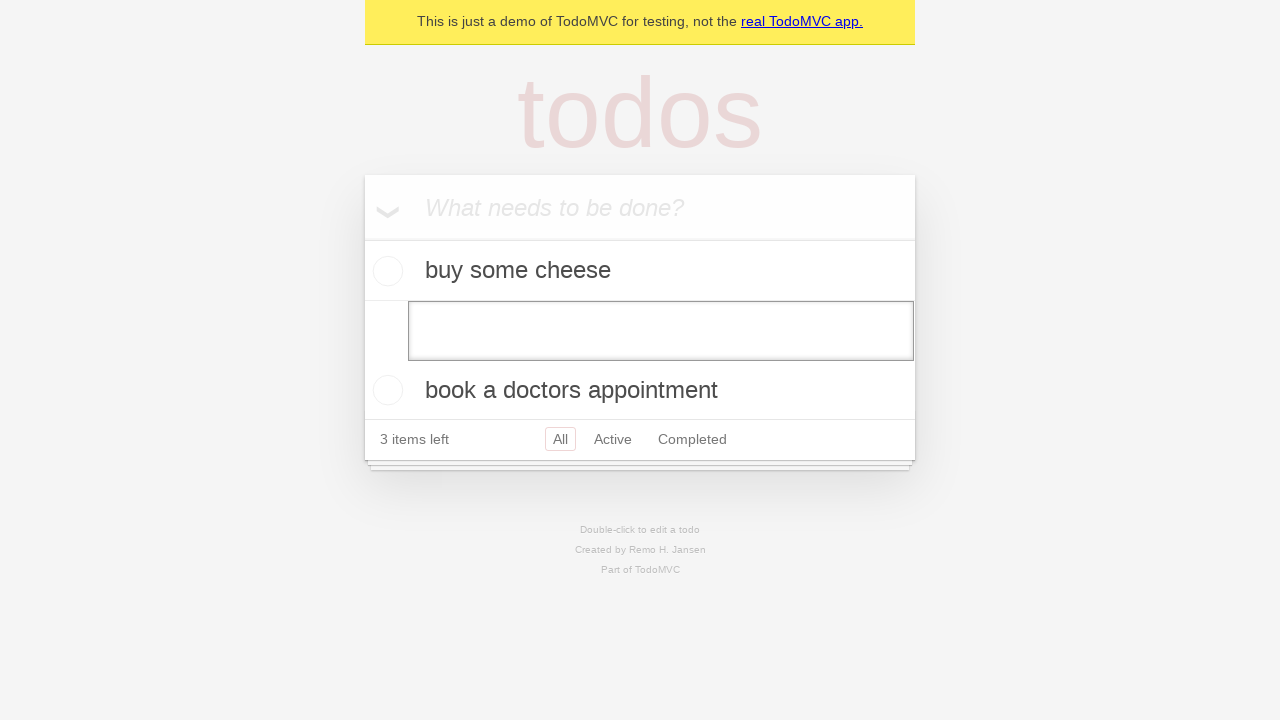

Pressed Enter to submit the empty edit, removing the todo item on internal:testid=[data-testid="todo-item"s] >> nth=1 >> internal:role=textbox[nam
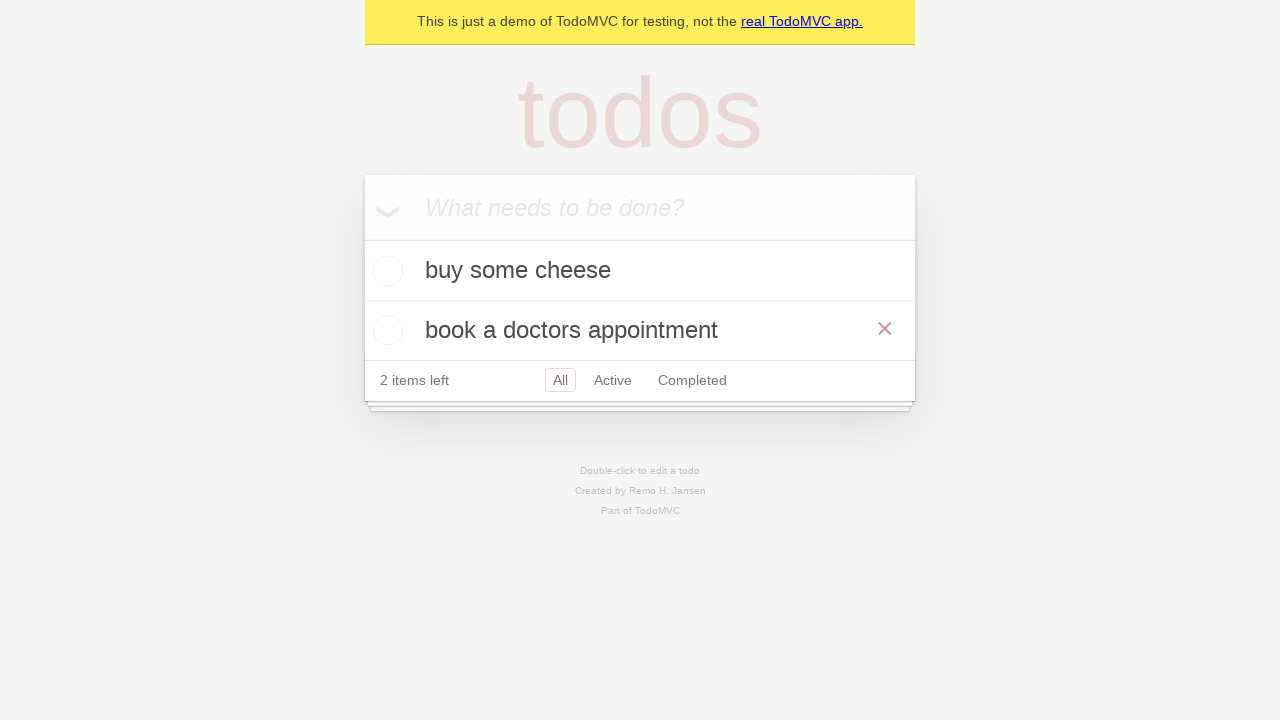

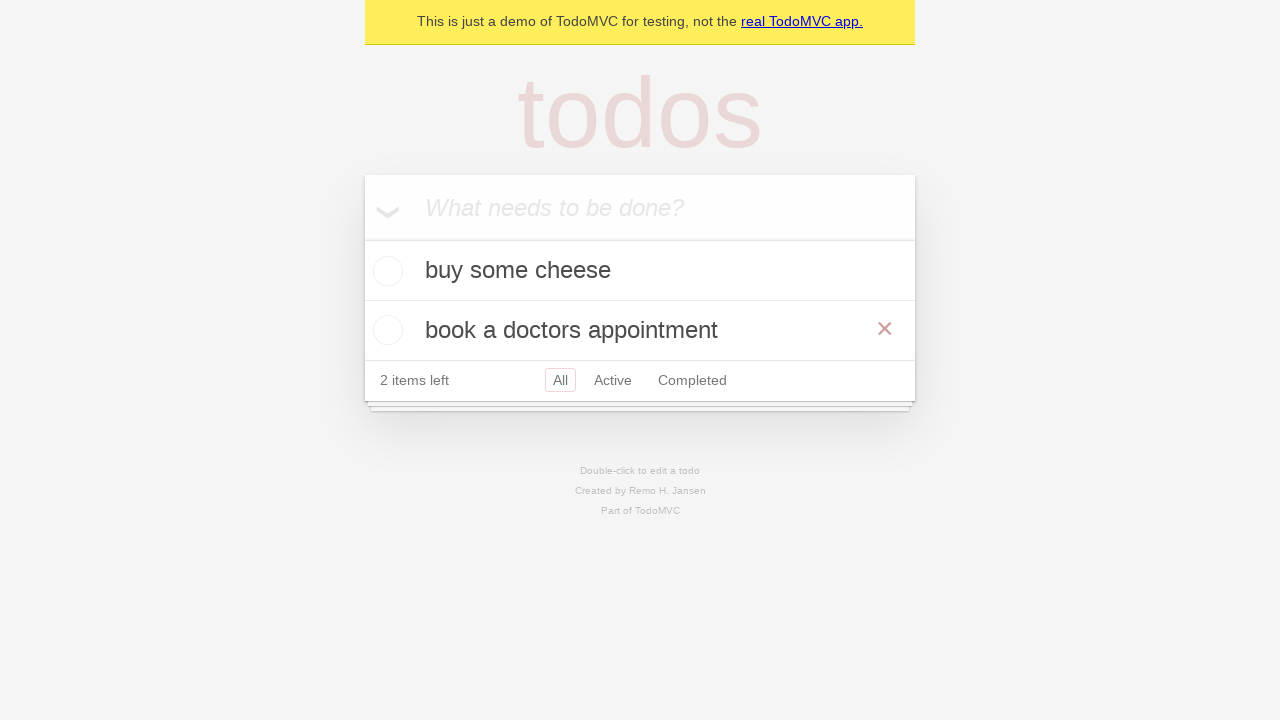